Tests browser back button navigation through filter views

Starting URL: https://demo.playwright.dev/todomvc

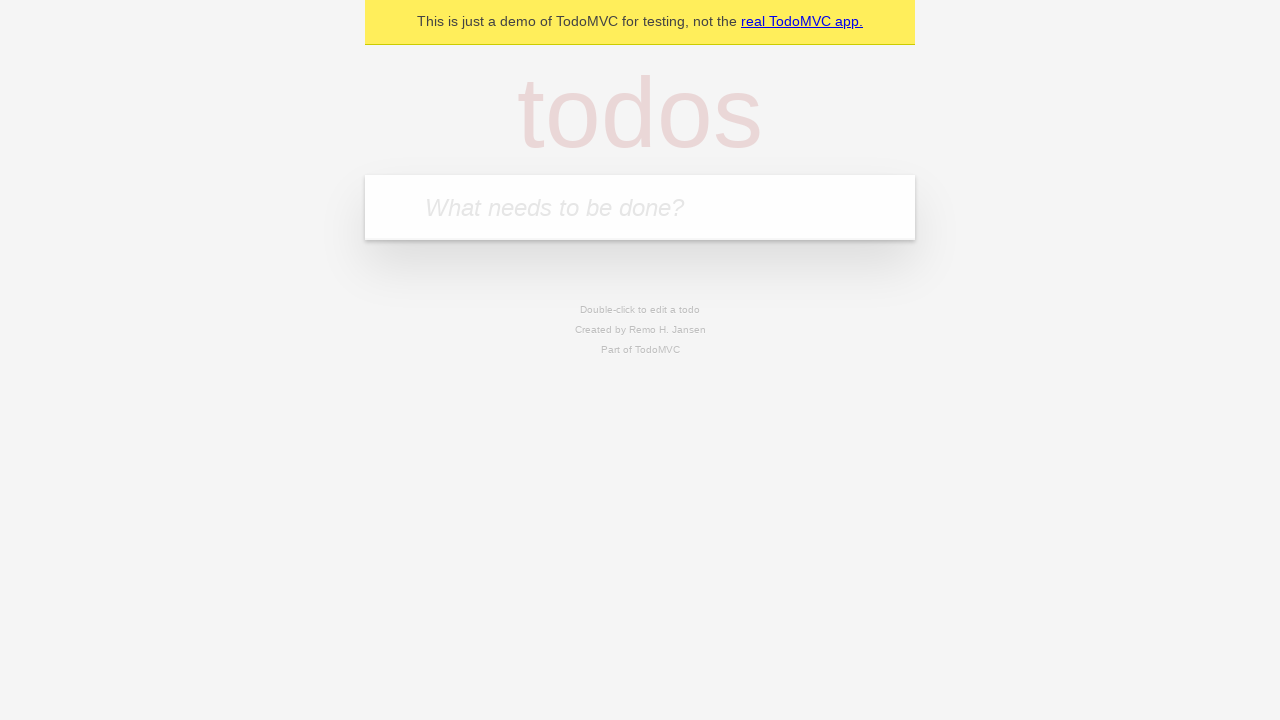

Filled todo input with 'buy some cheese' on internal:attr=[placeholder="What needs to be done?"i]
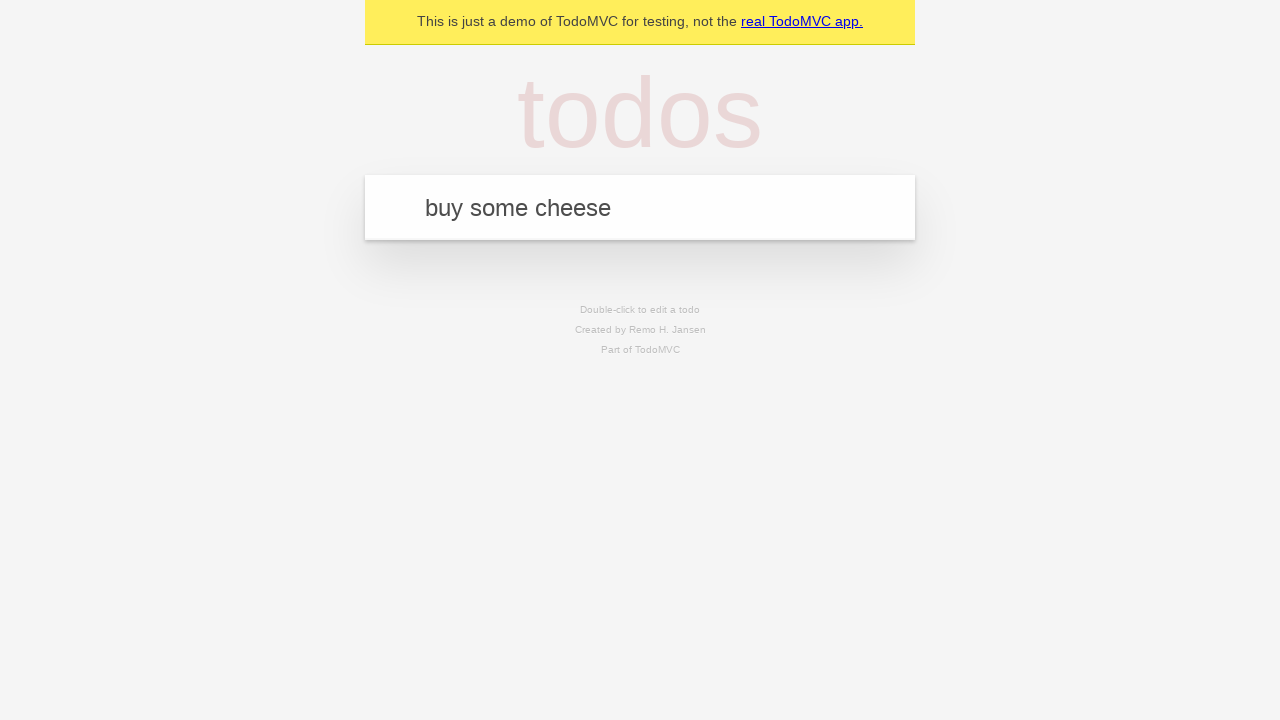

Pressed Enter to add first todo on internal:attr=[placeholder="What needs to be done?"i]
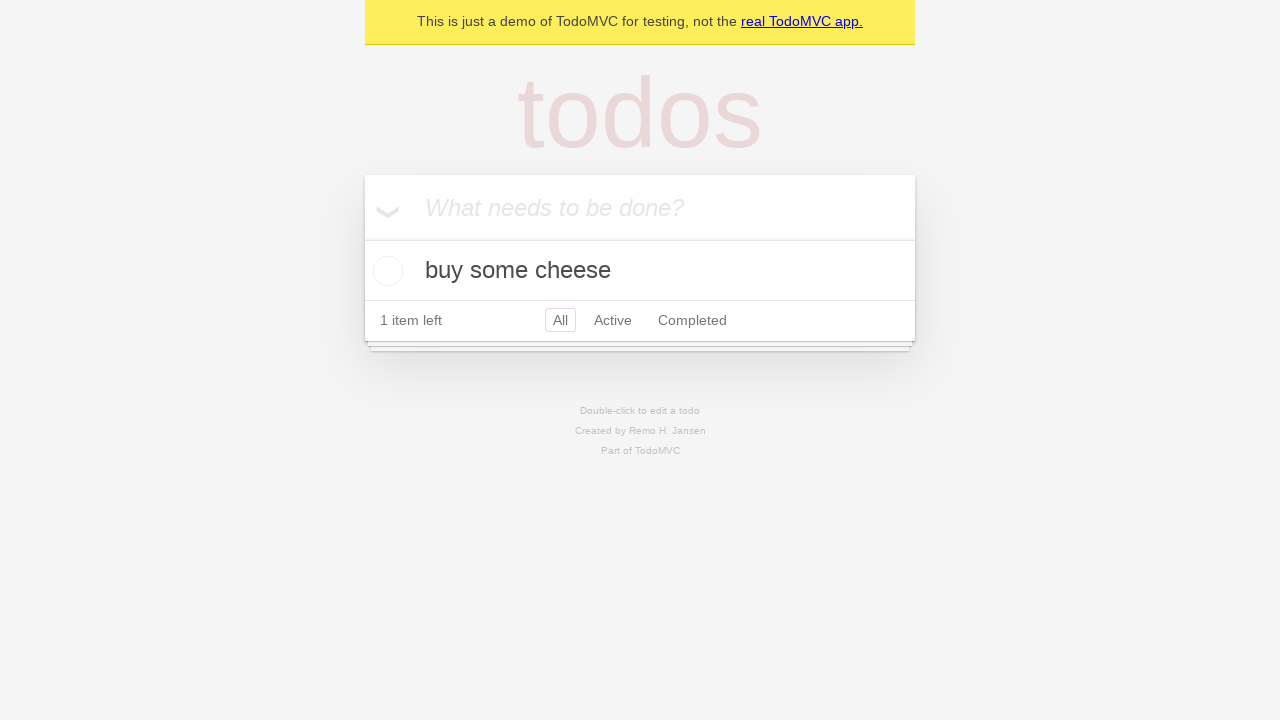

Filled todo input with 'feed the cat' on internal:attr=[placeholder="What needs to be done?"i]
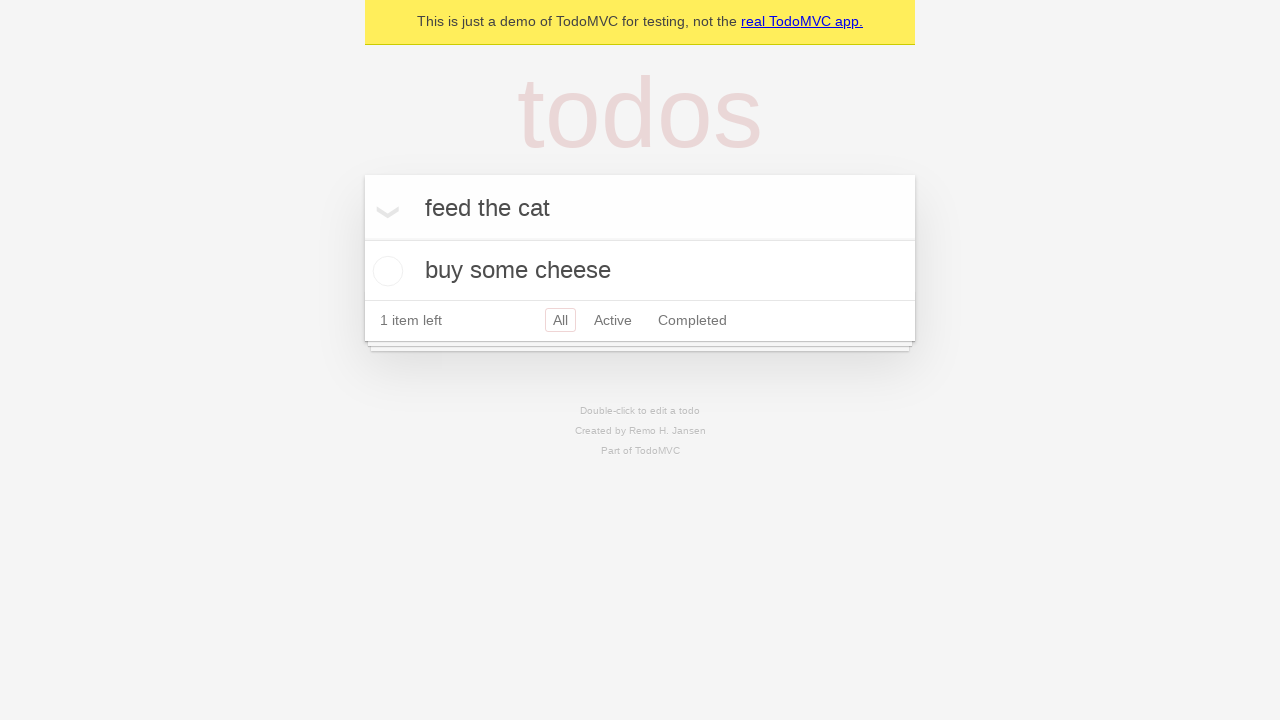

Pressed Enter to add second todo on internal:attr=[placeholder="What needs to be done?"i]
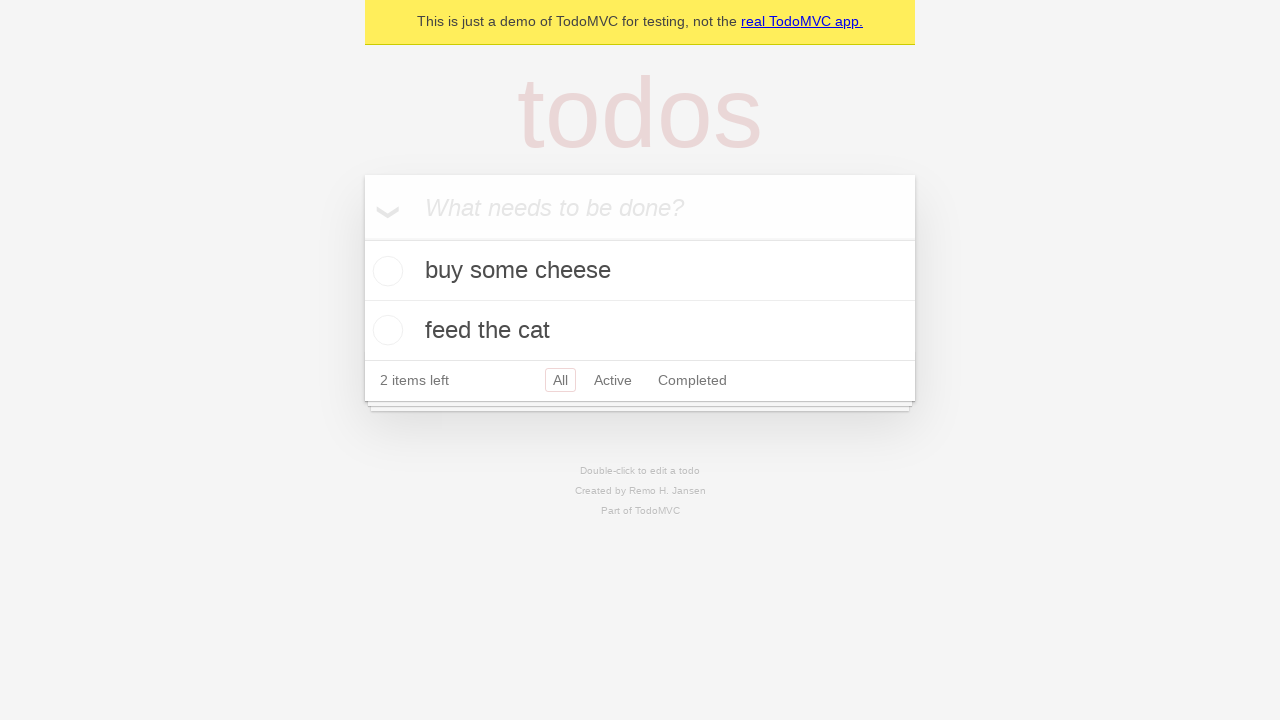

Filled todo input with 'book a doctors appointment' on internal:attr=[placeholder="What needs to be done?"i]
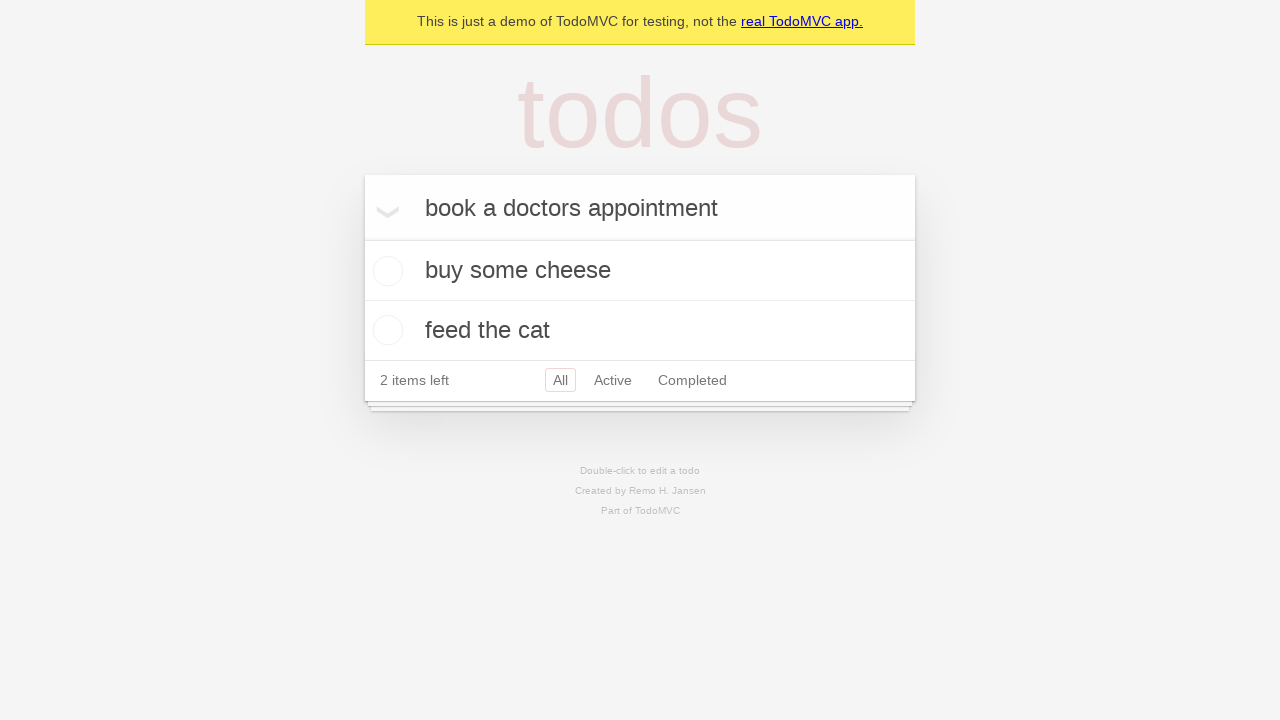

Pressed Enter to add third todo on internal:attr=[placeholder="What needs to be done?"i]
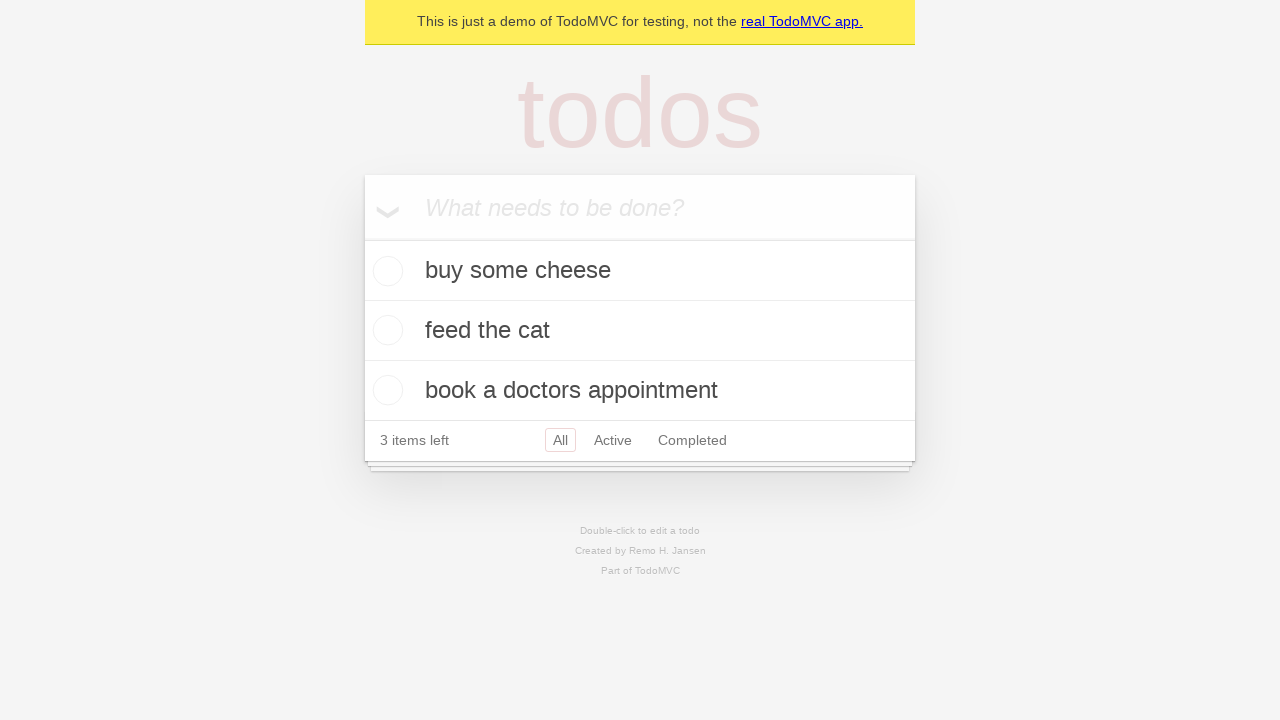

Checked the second todo item at (385, 330) on internal:testid=[data-testid="todo-item"s] >> nth=1 >> internal:role=checkbox
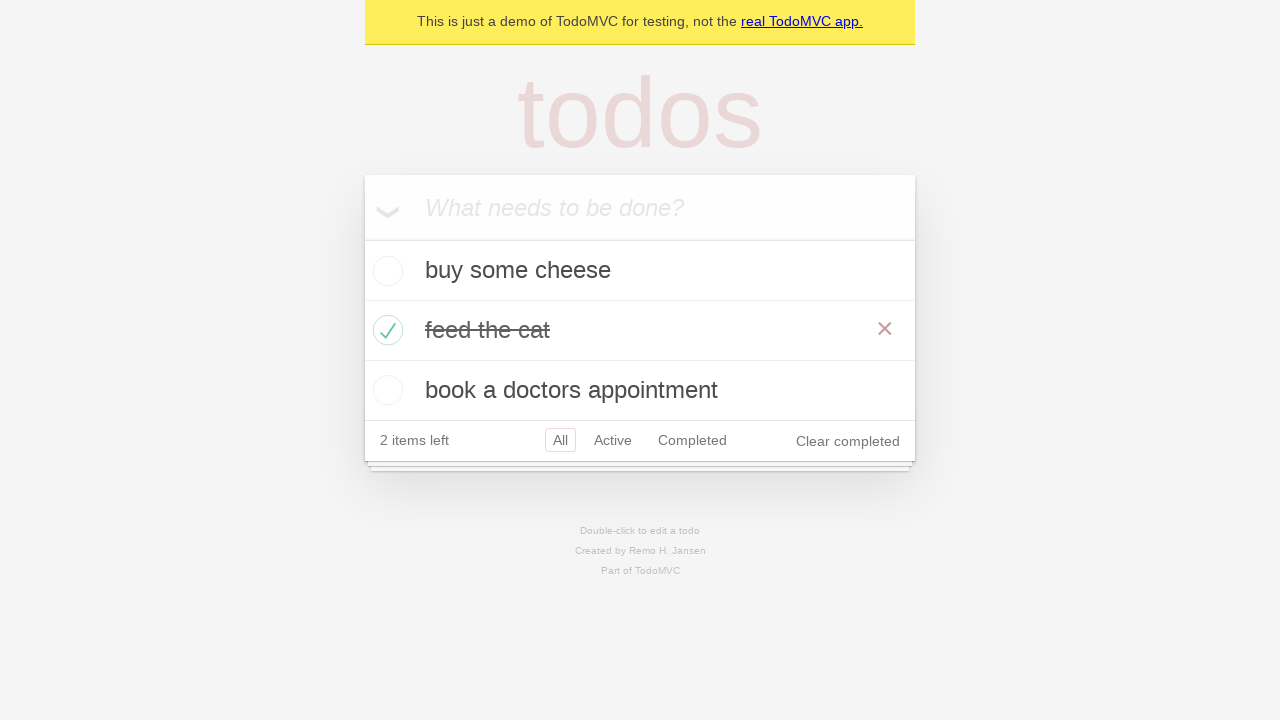

Clicked 'All' filter link at (560, 440) on internal:role=link[name="All"i]
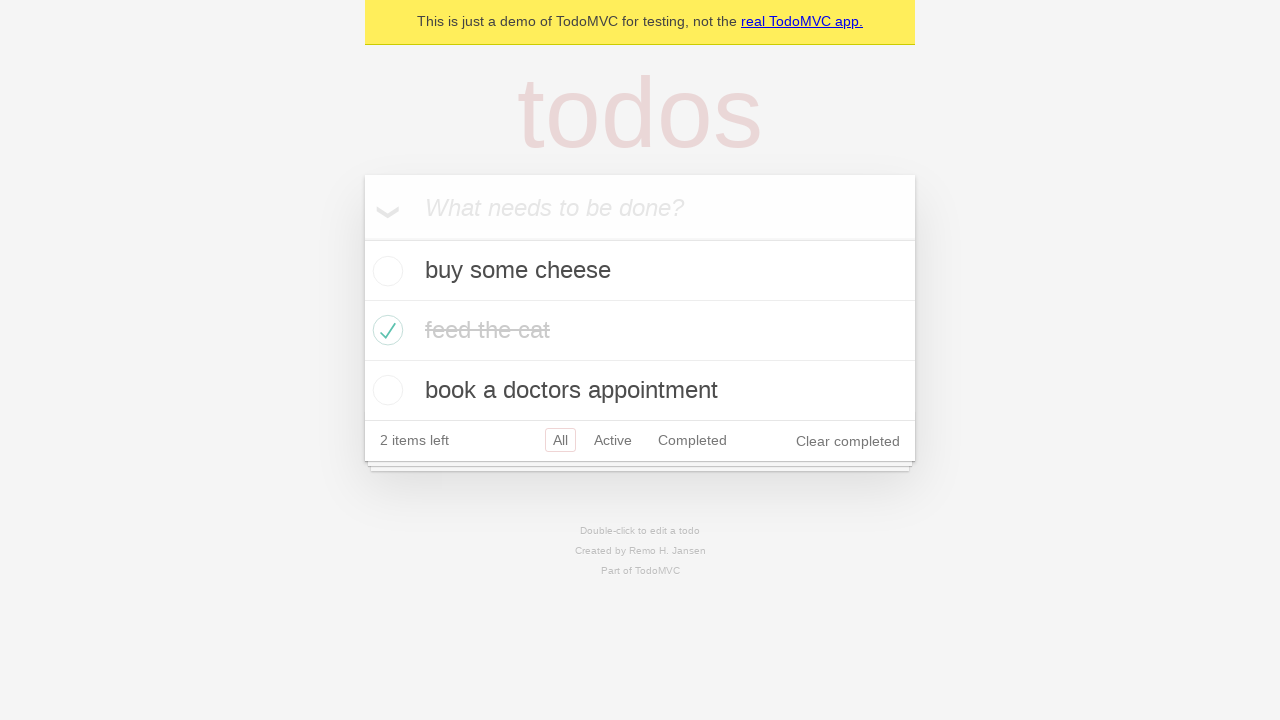

Clicked 'Active' filter link at (613, 440) on internal:role=link[name="Active"i]
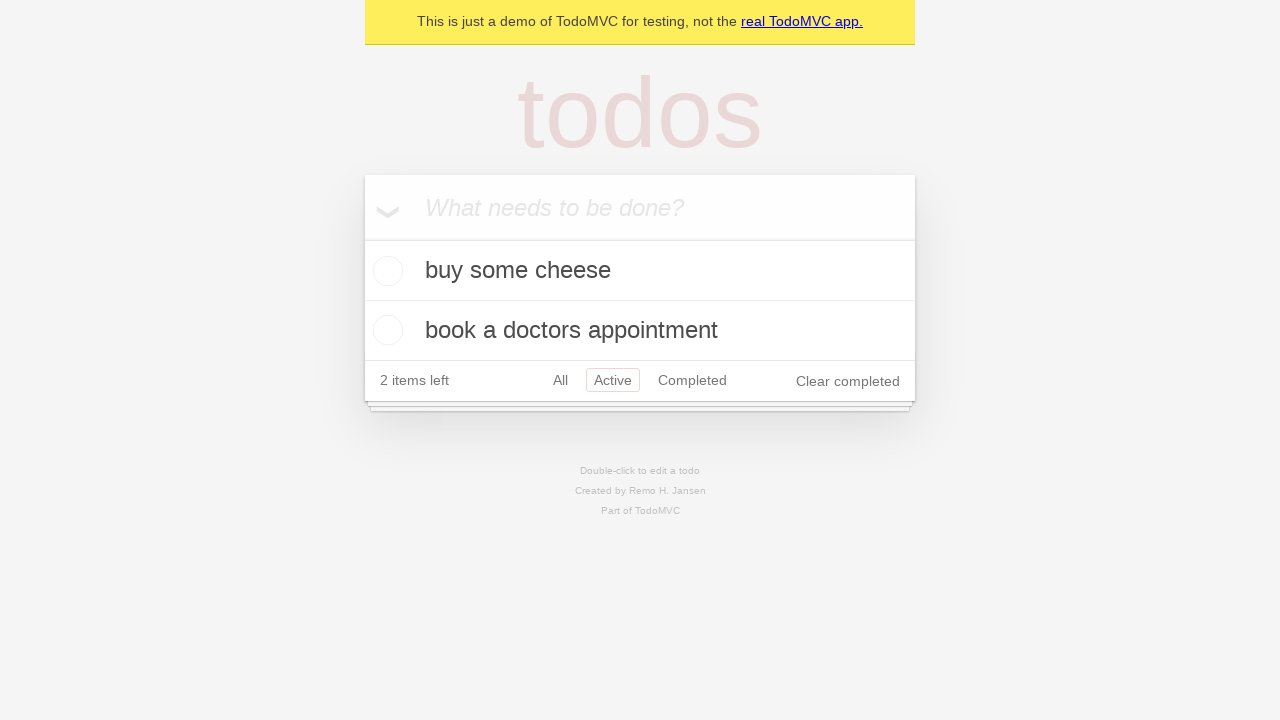

Clicked 'Completed' filter link at (692, 380) on internal:role=link[name="Completed"i]
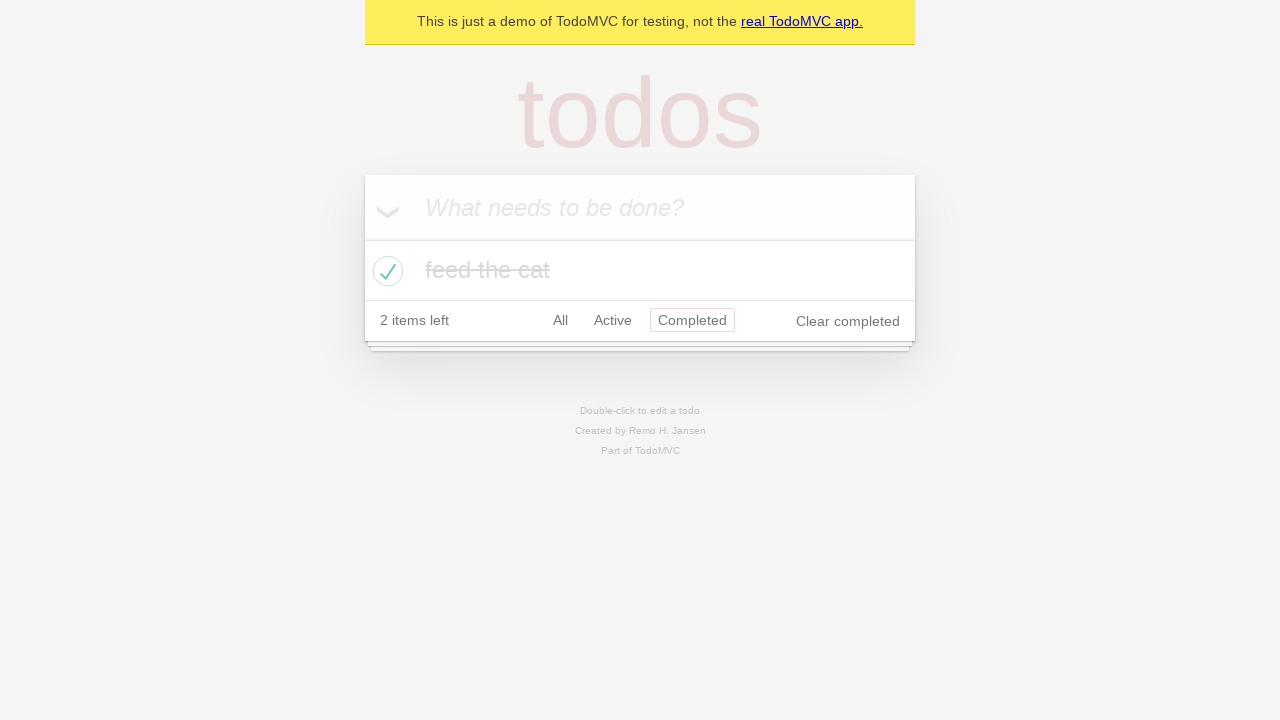

Navigated back to Active filter view
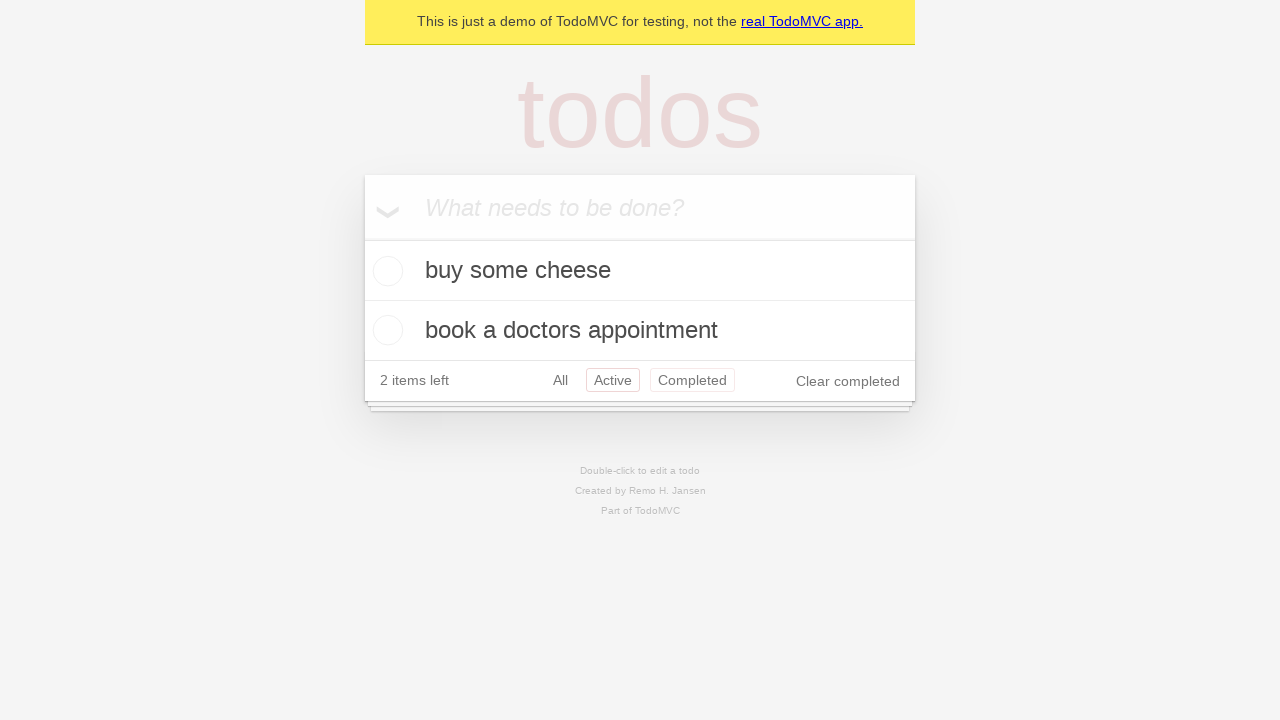

Navigated back to All filter view
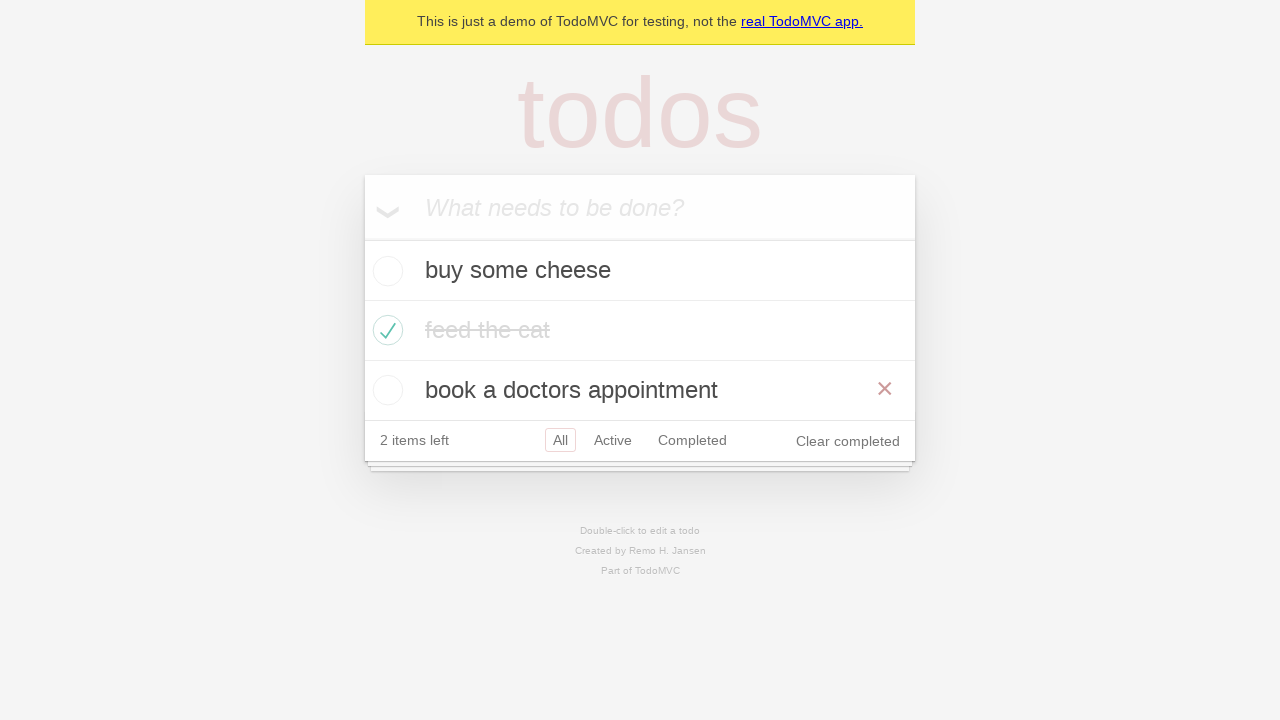

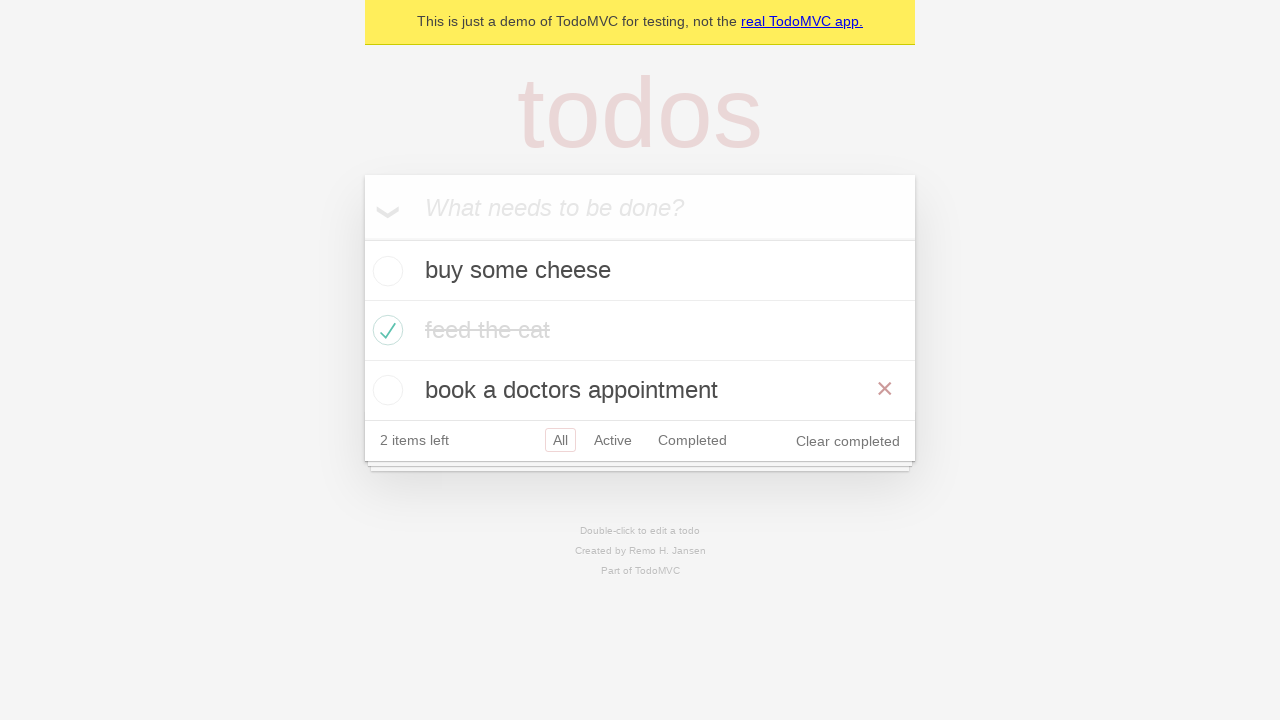